Navigates to an e-commerce page and verifies that product names and prices are displayed correctly

Starting URL: https://rahulshettyacademy.com/seleniumPractise/#/

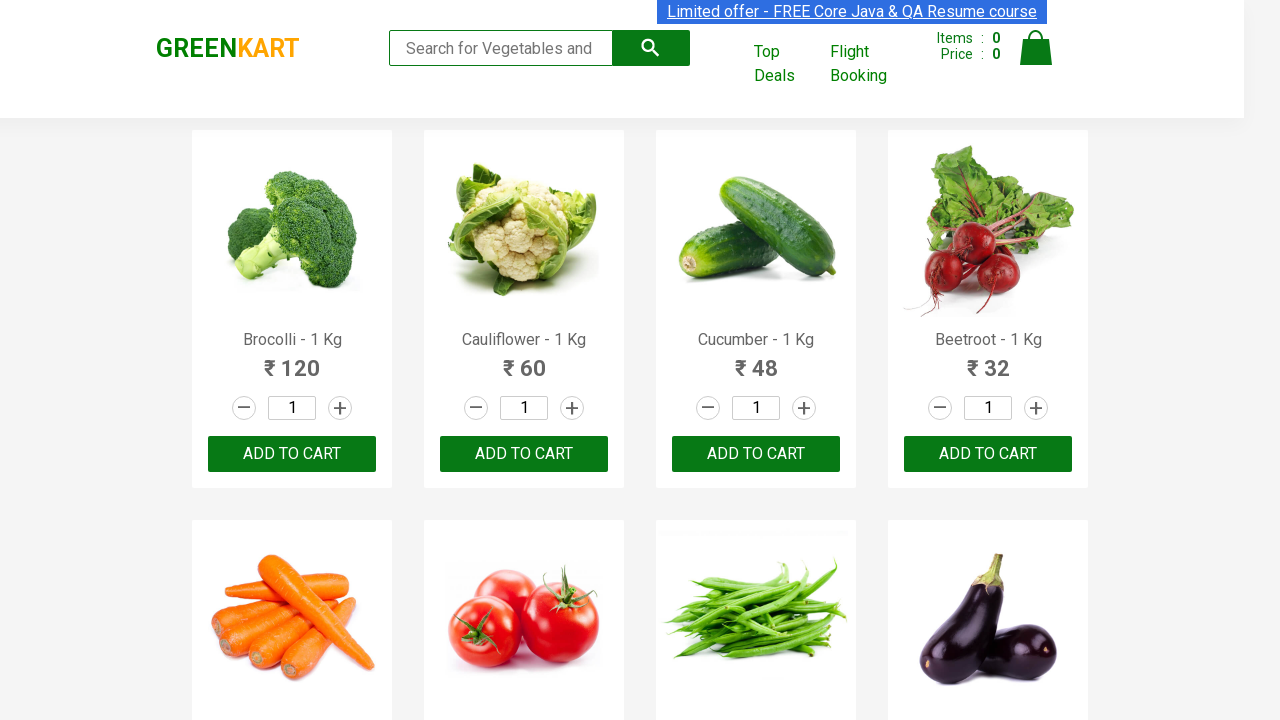

Navigated to e-commerce page
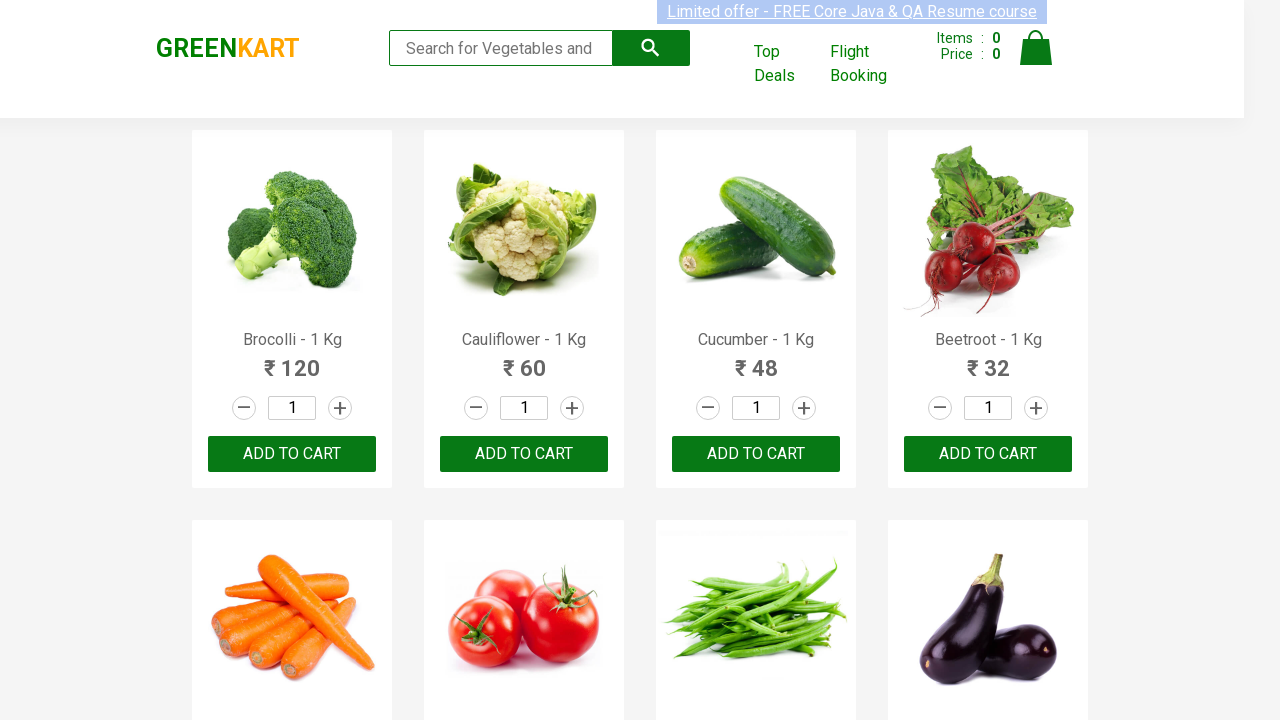

Products loaded on the page
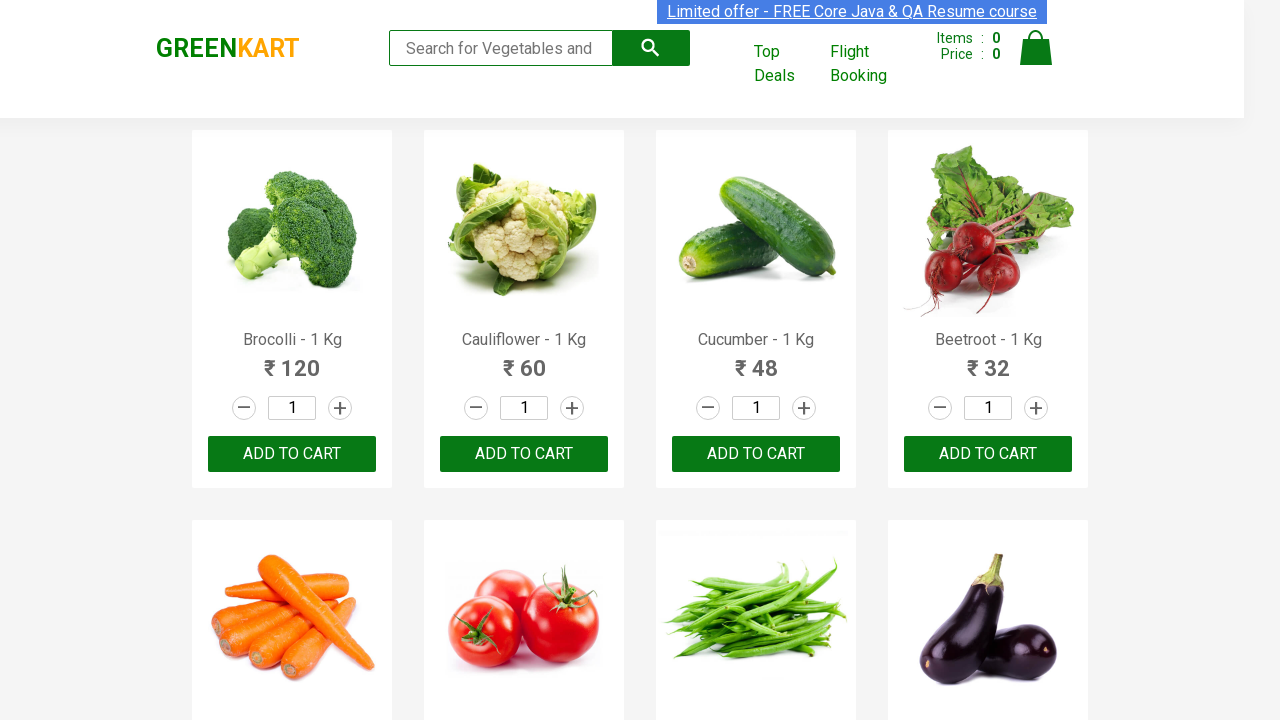

Located all product price elements
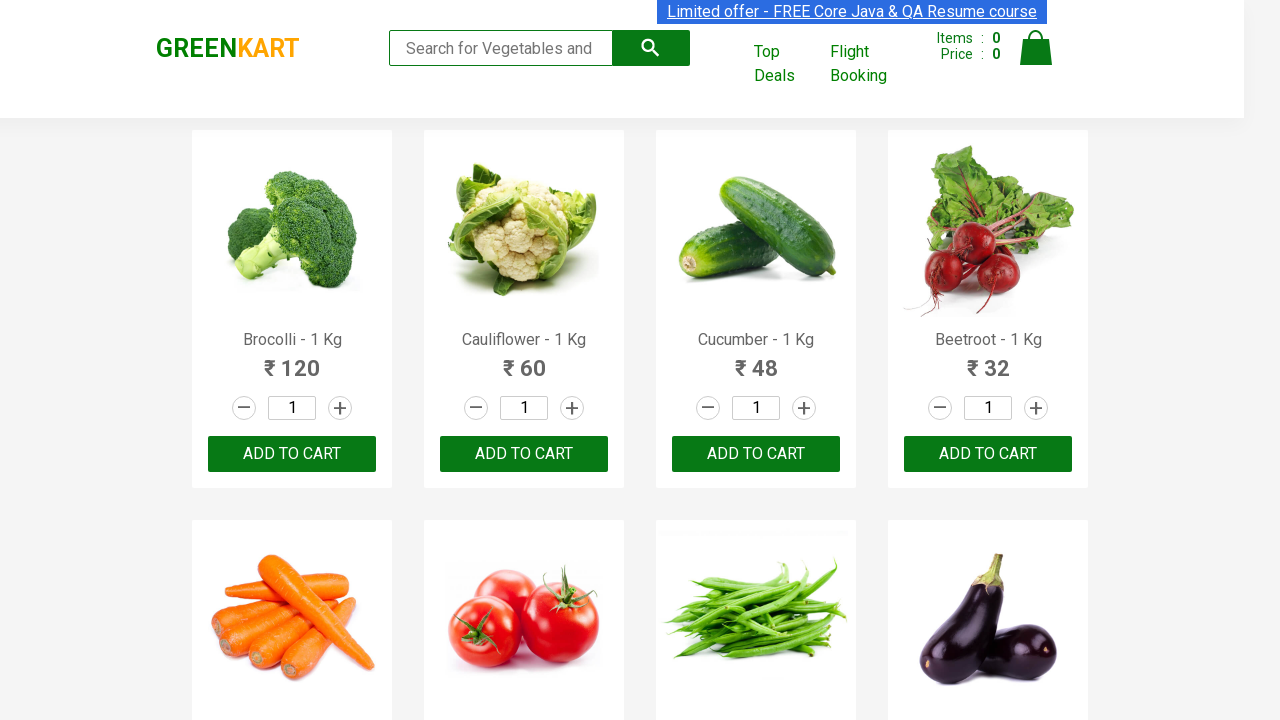

Located all product name elements
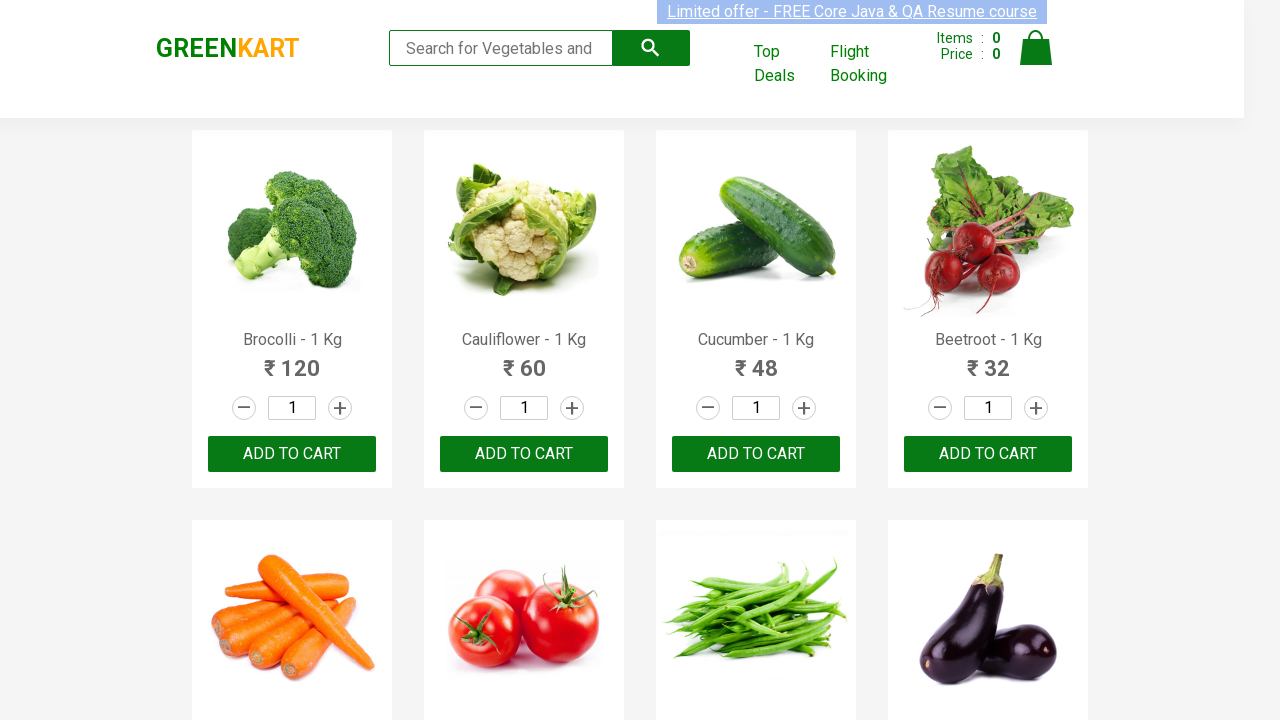

Verified that price elements are present
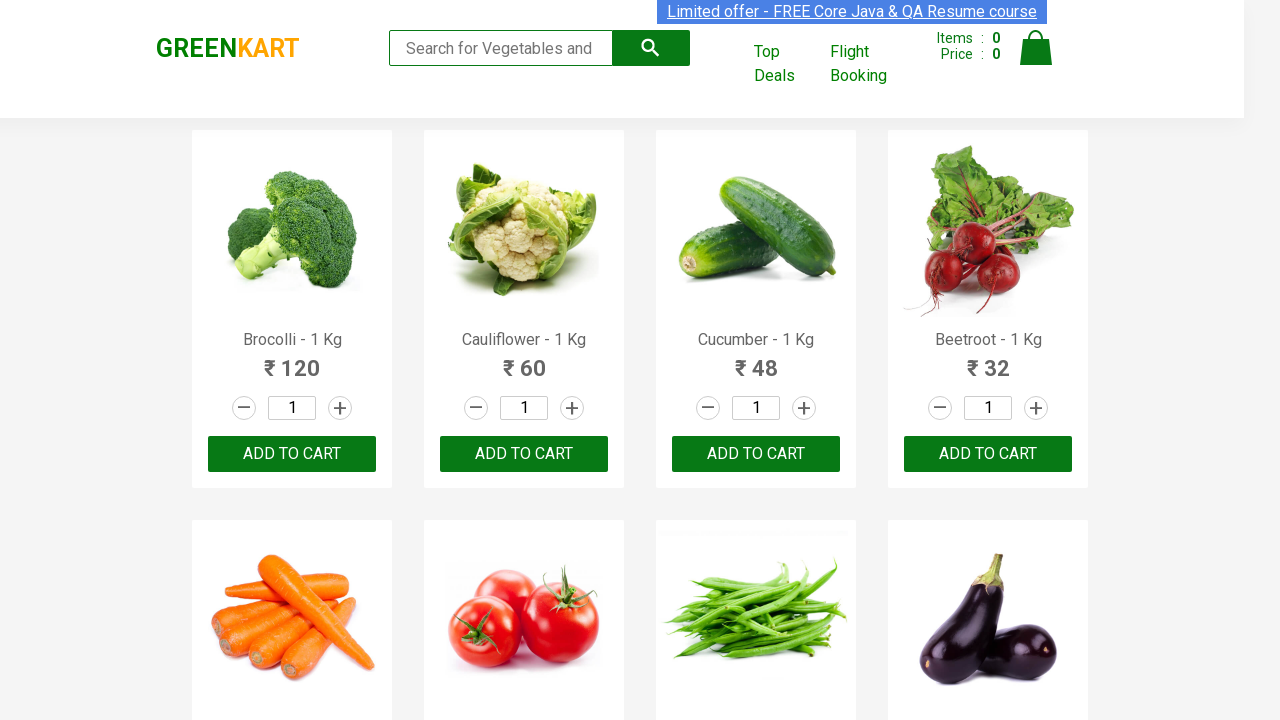

Verified that product name elements are present
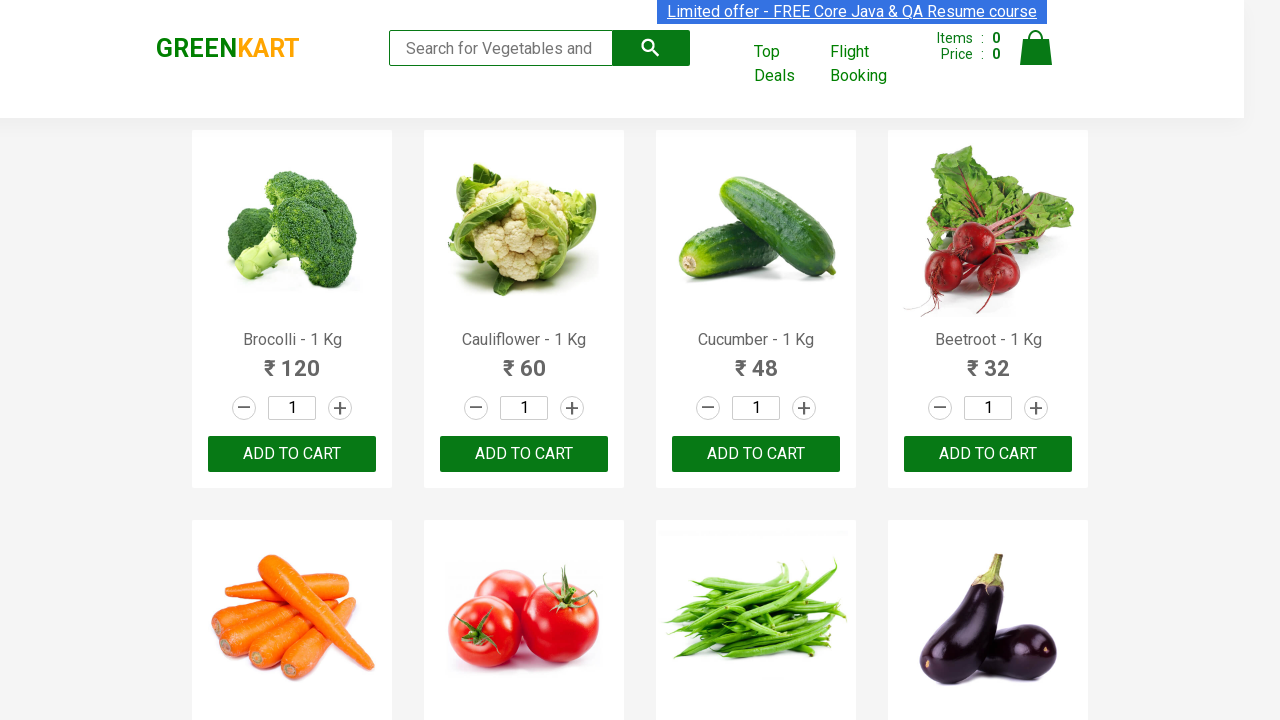

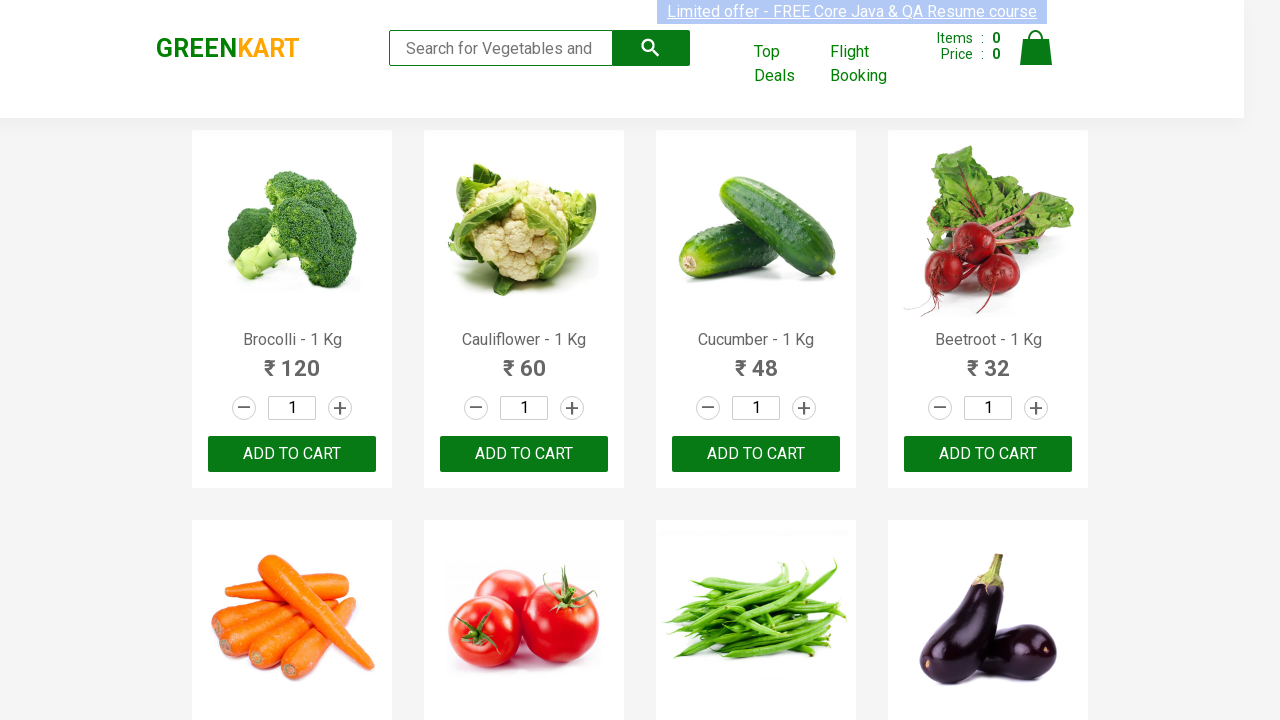